Tests the search functionality on the Python.org website by entering "pycon" in the search box and submitting the search form

Starting URL: http://www.python.org

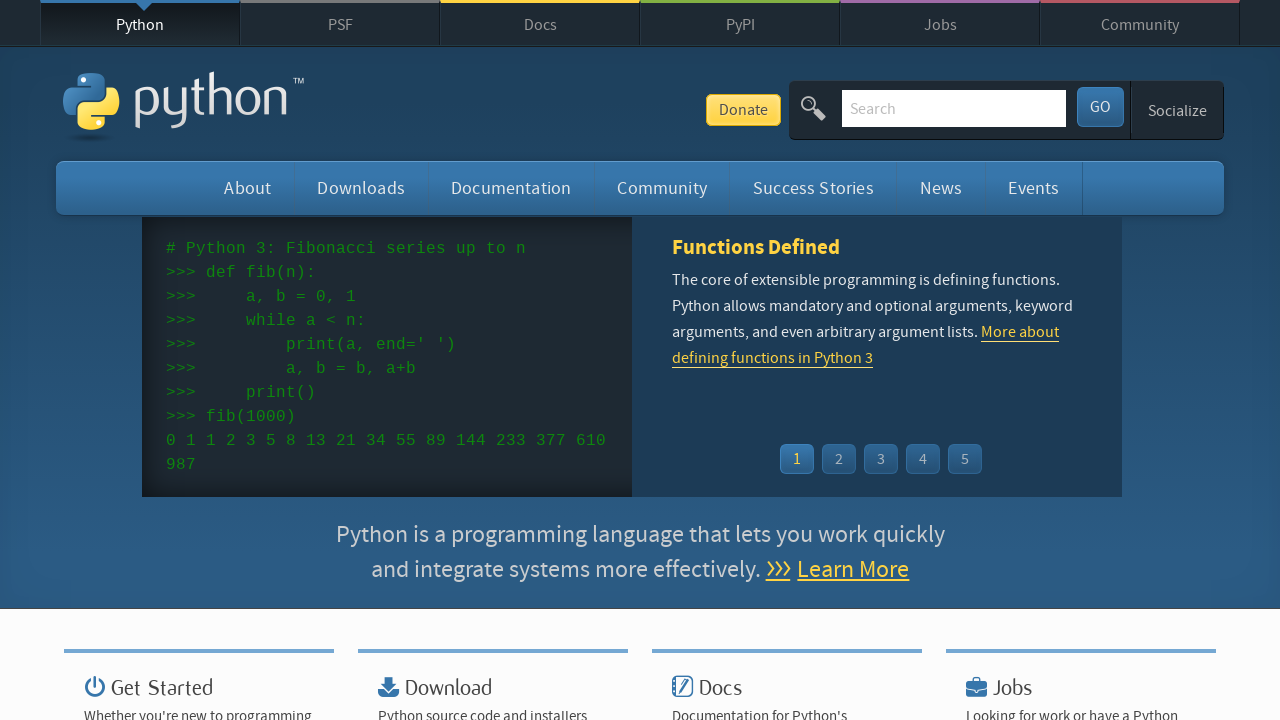

Verified page title contains 'Python'
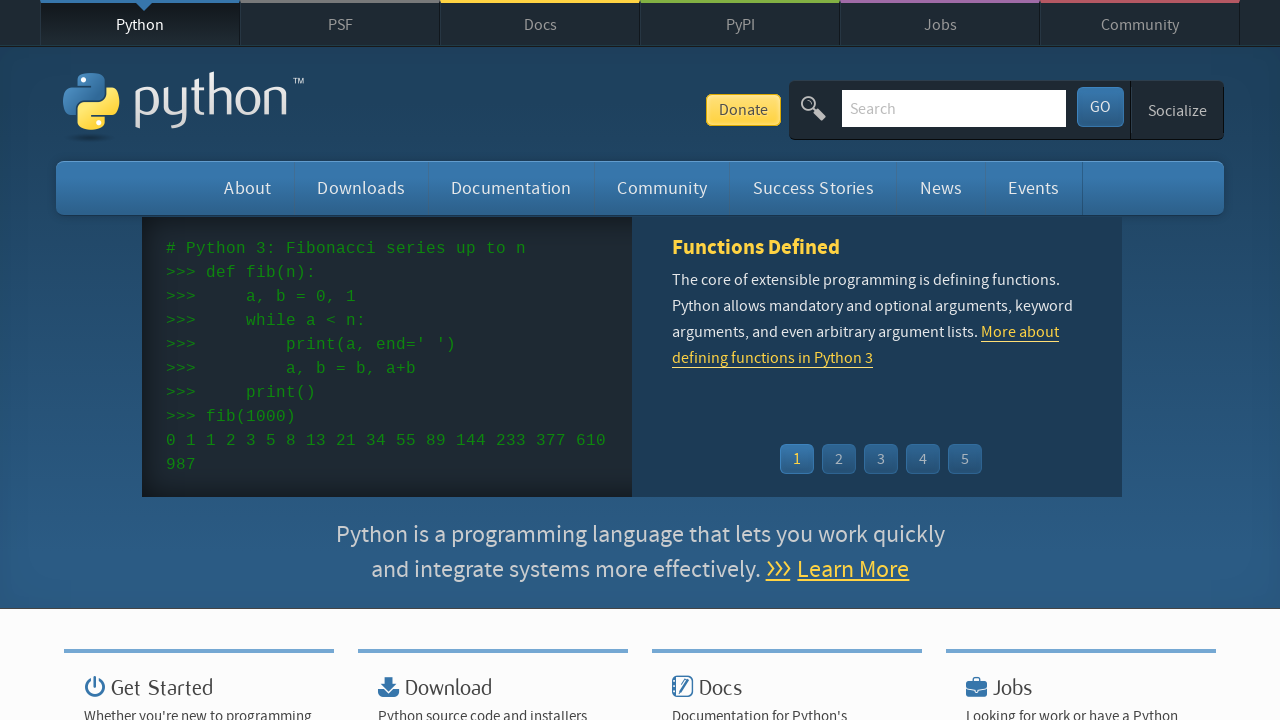

Filled search box with 'pycon' on input[name='q']
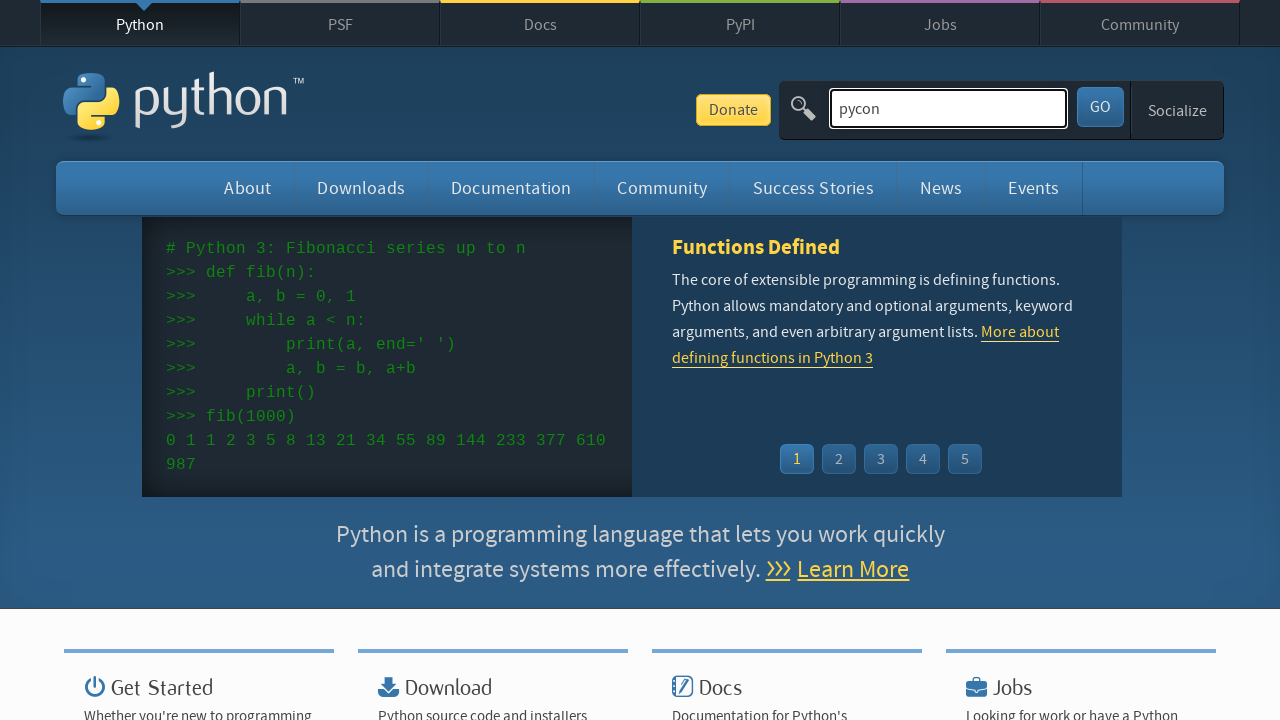

Submitted search form by pressing Enter on input[name='q']
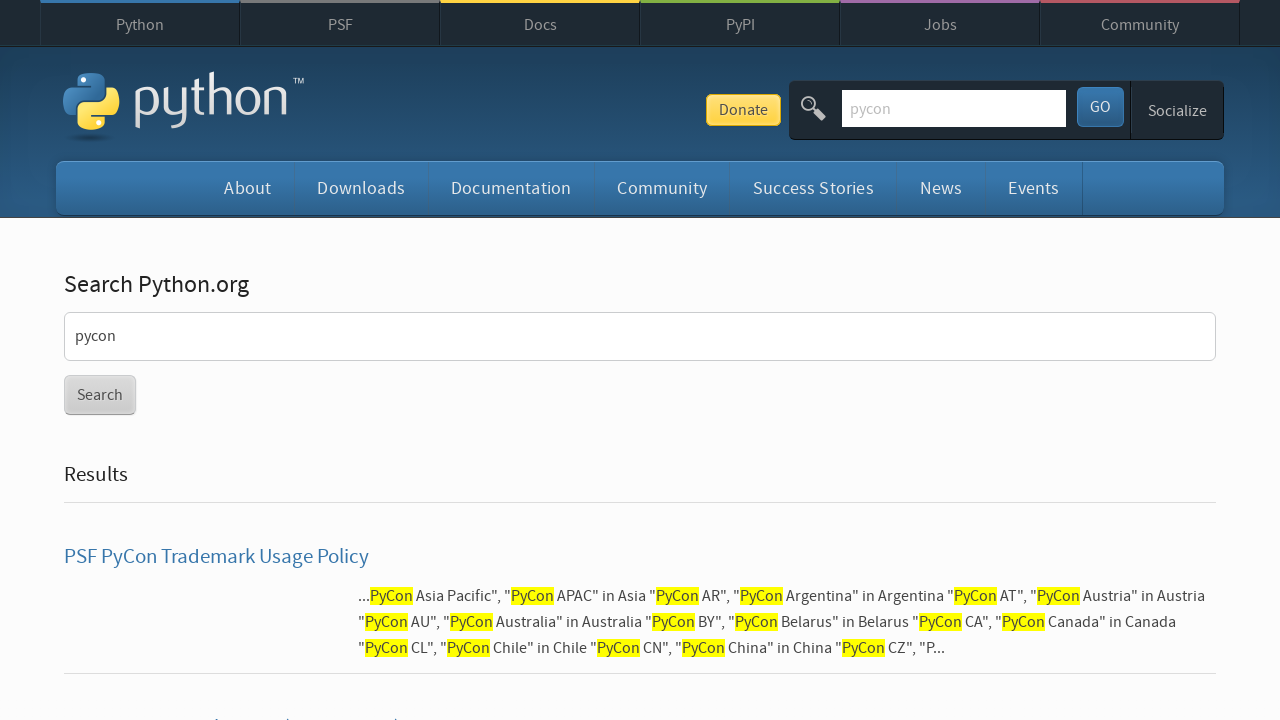

Waited for page to reach networkidle state
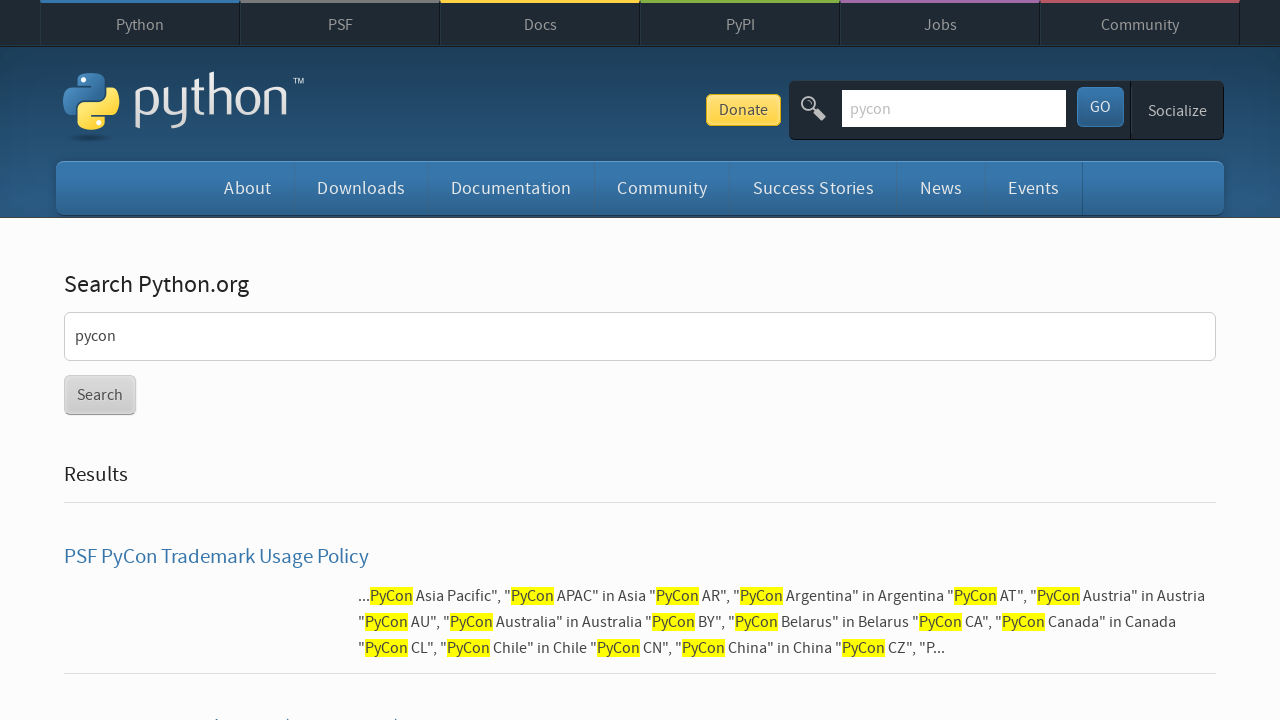

Verified search returned results (no 'No results found' message)
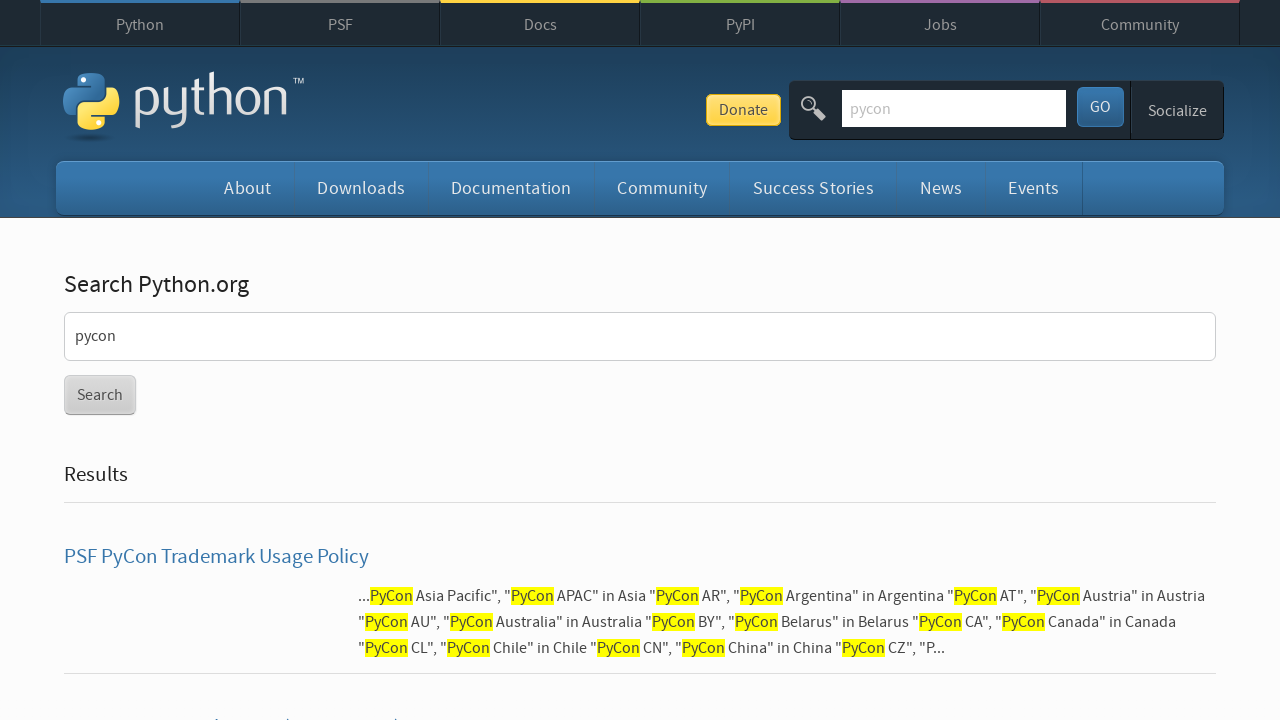

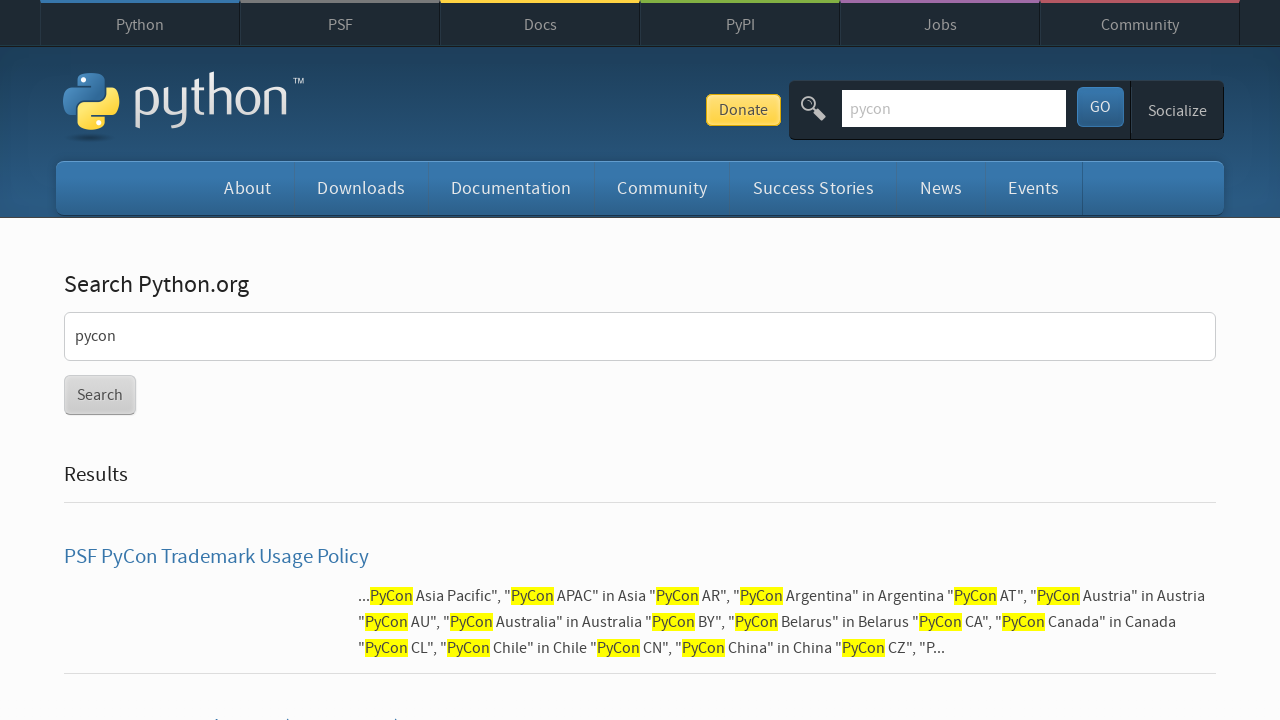